Navigates to the PopCat clicking game website and executes a JavaScript script that simulates rapid keyboard events to auto-click the cat

Starting URL: https://popcat.click/

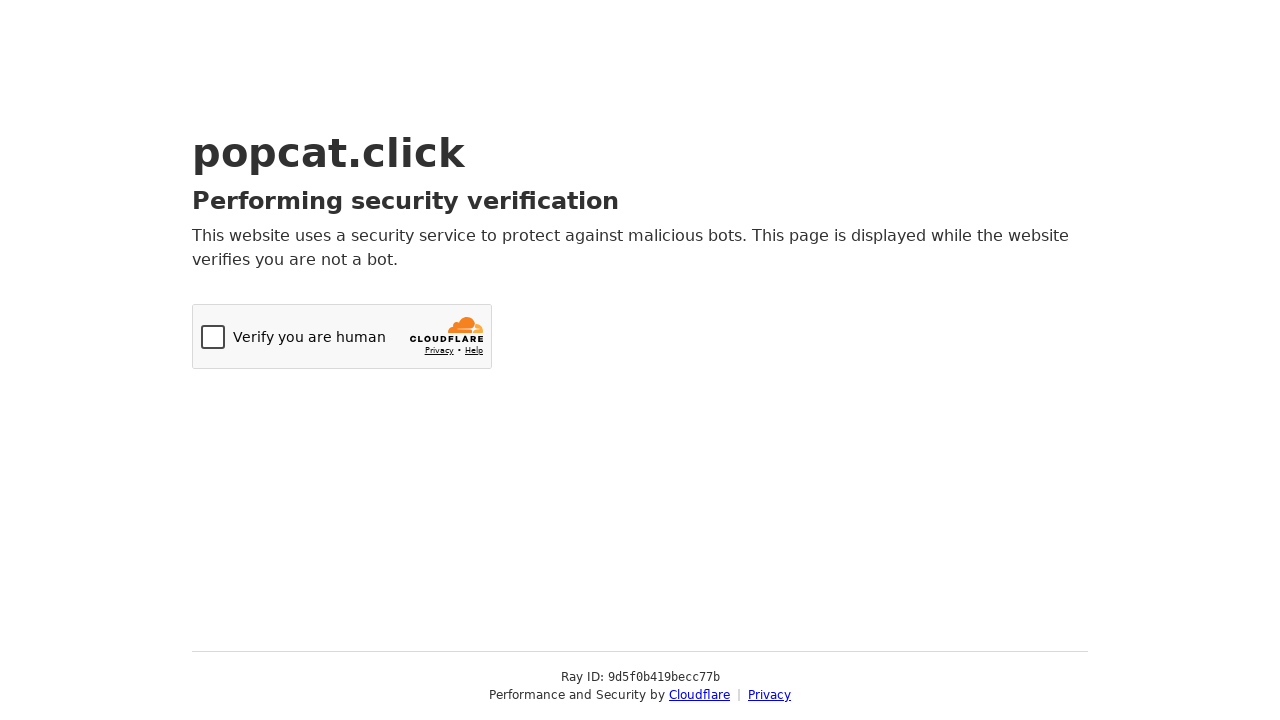

Navigated to PopCat clicking game website
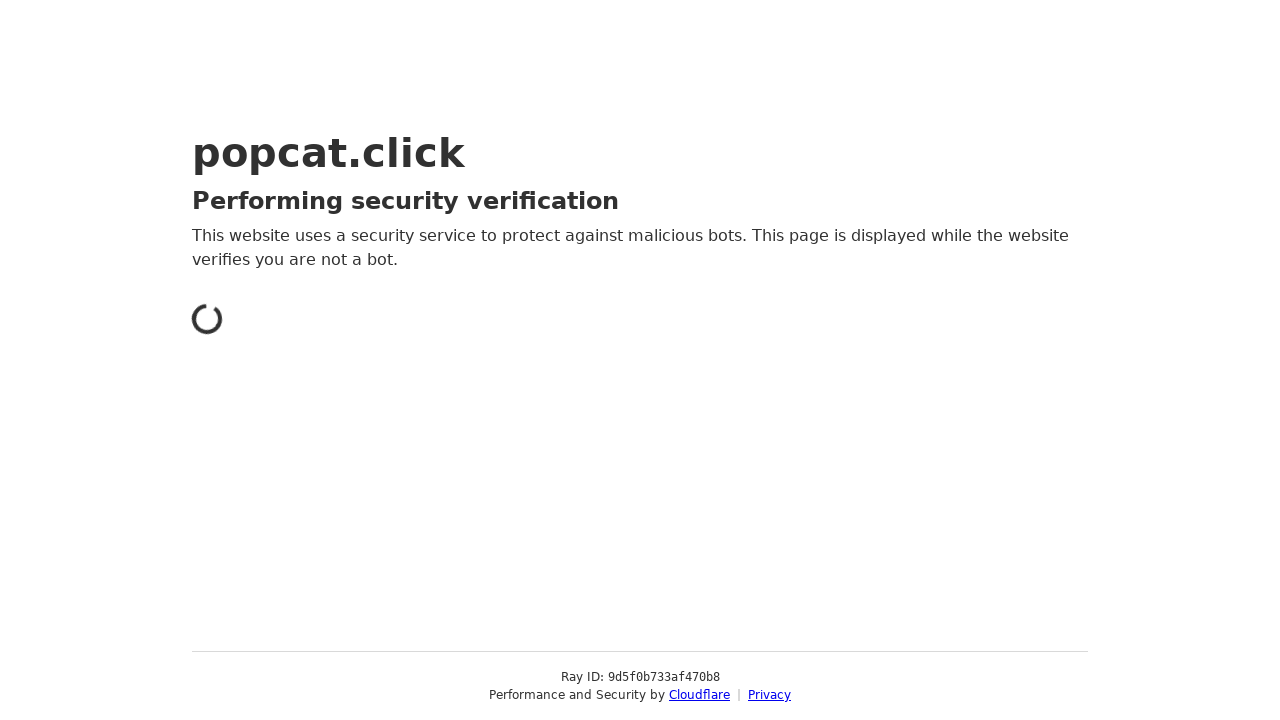

Executed JavaScript to simulate rapid keyboard events for auto-clicking
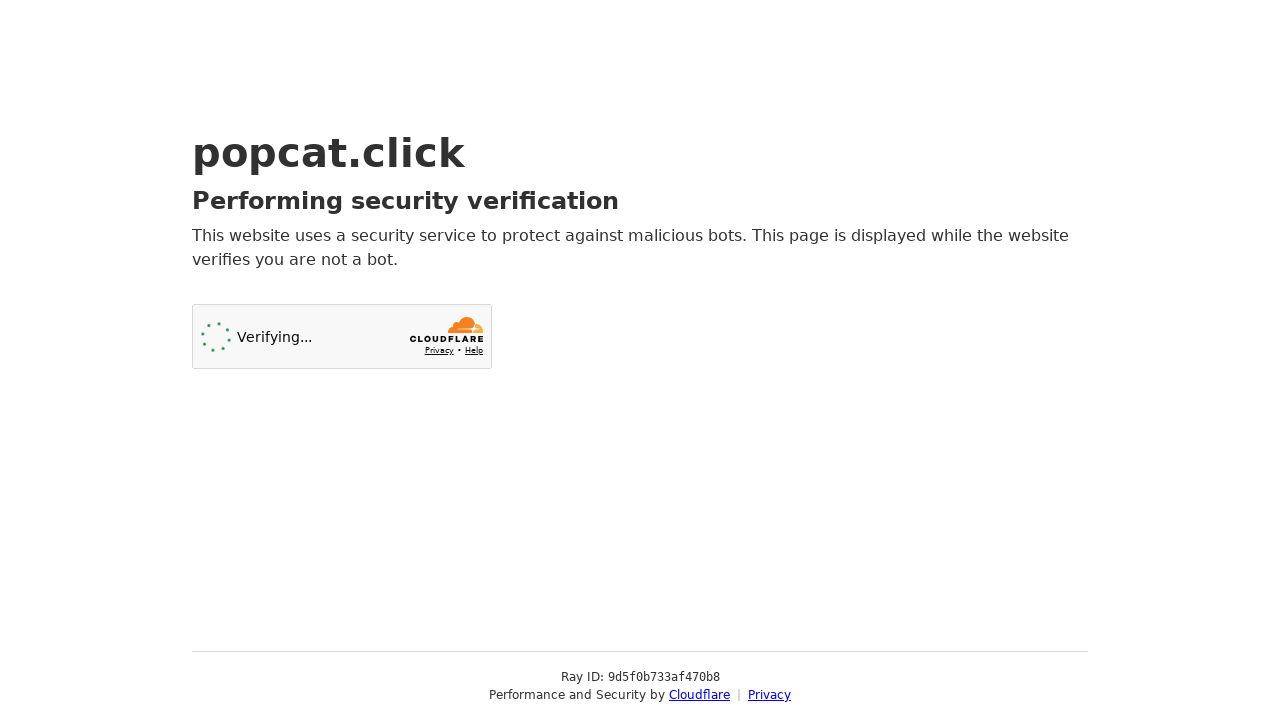

Auto-clicker script ran for 3 seconds
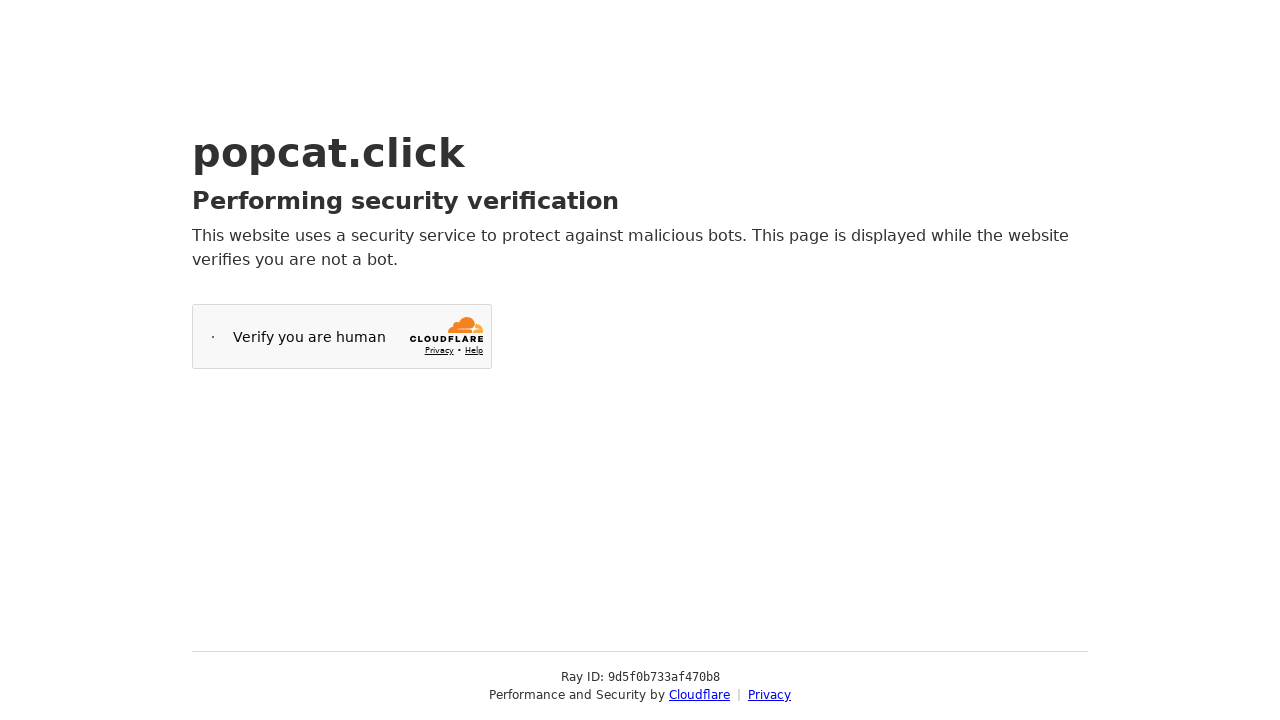

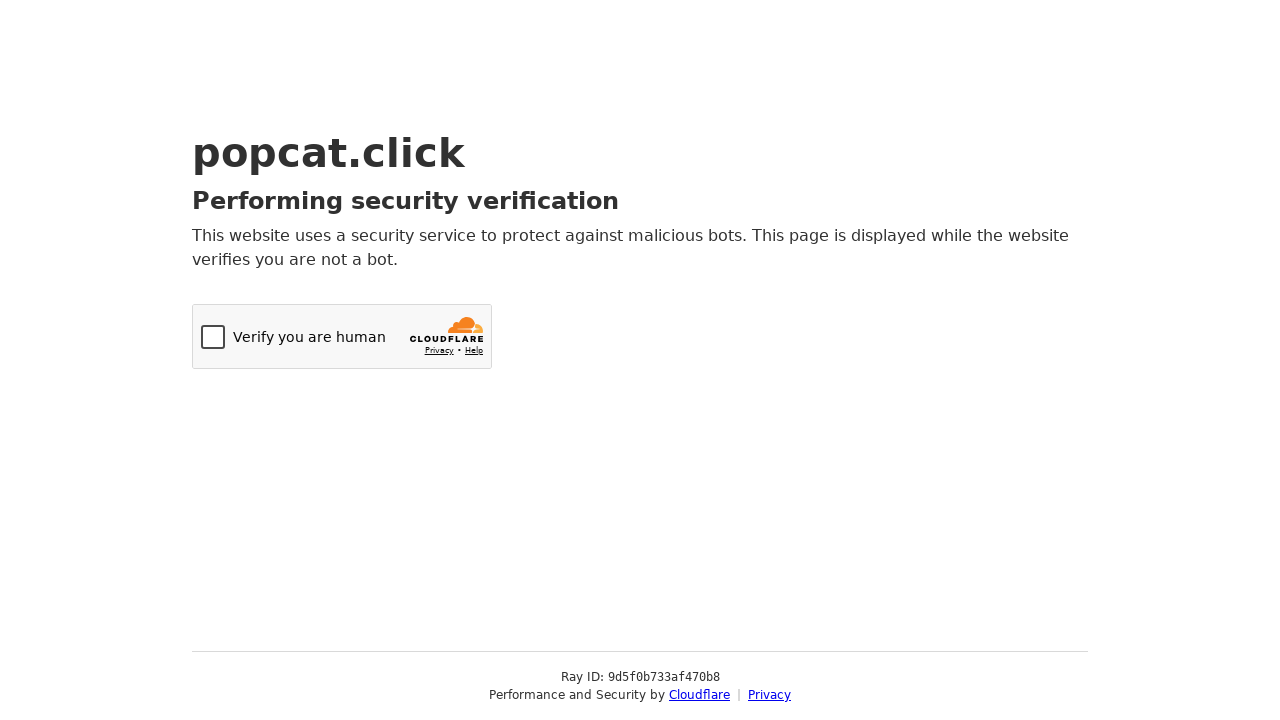